Tests form filling functionality using Playwright special locators, including checking checkboxes, selecting dropdown options, filling password field, submitting the form, navigating to shop page, and adding a product to cart.

Starting URL: https://rahulshettyacademy.com/angularpractice/

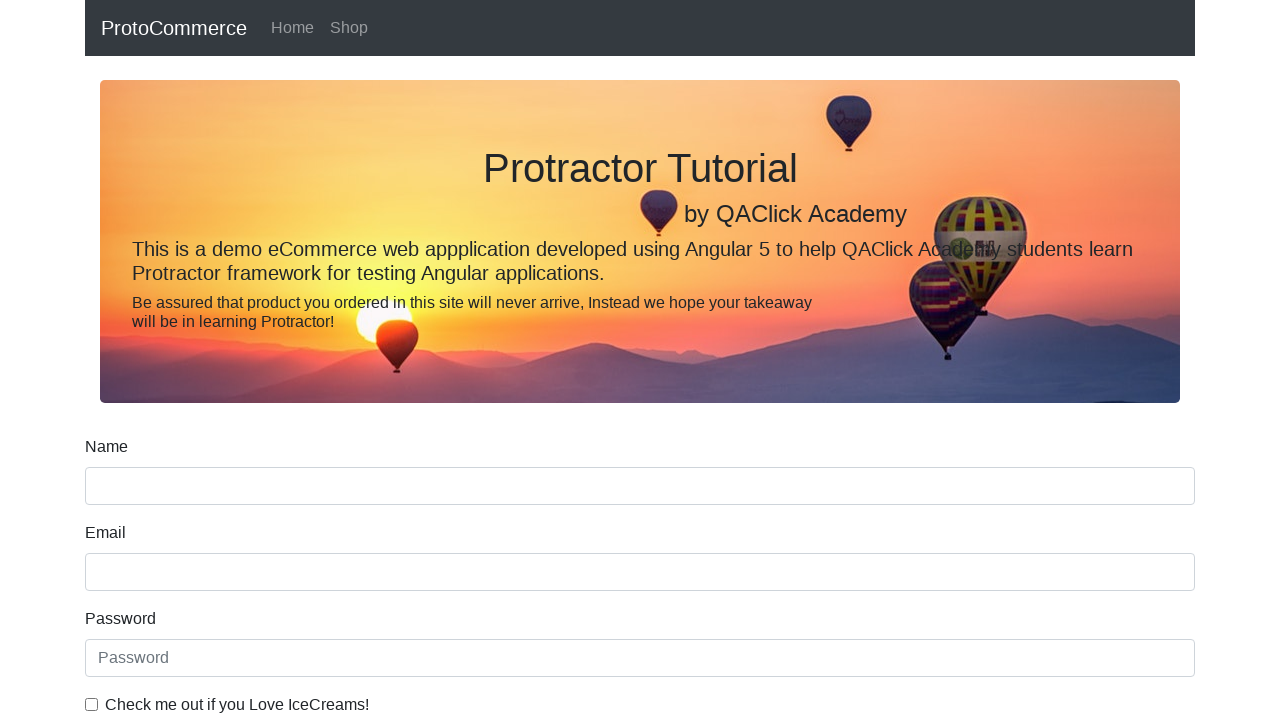

Checked 'IceCreams' checkbox at (92, 704) on internal:label="Check me out if you Love IceCreams!"i
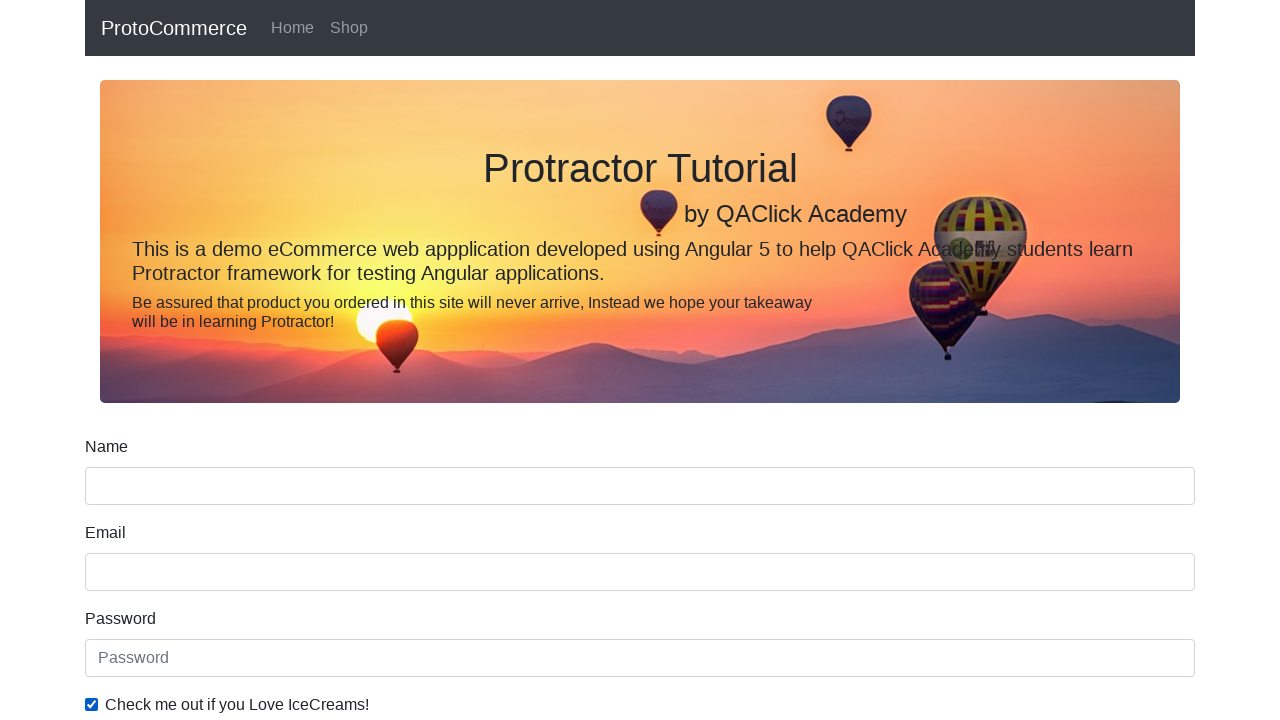

Selected 'Employed' radio button at (326, 360) on internal:label="Employed"i
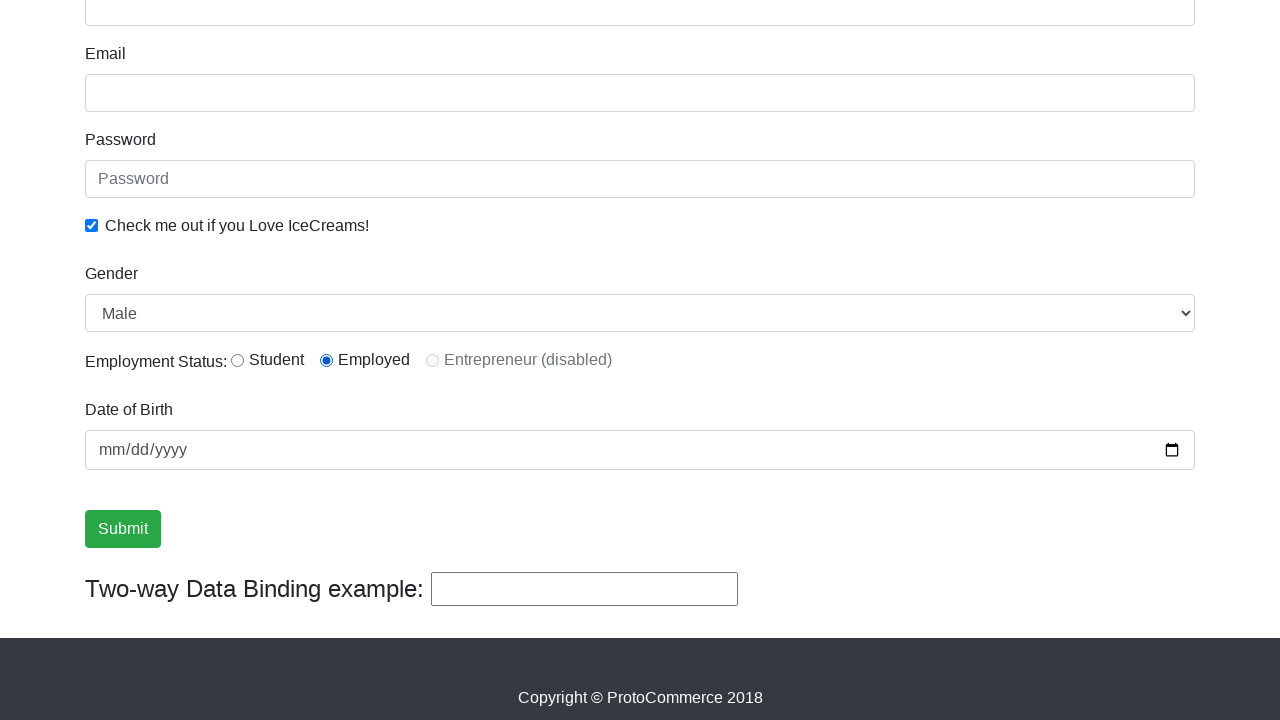

Selected 'Female' from Gender dropdown on internal:label="Gender"i
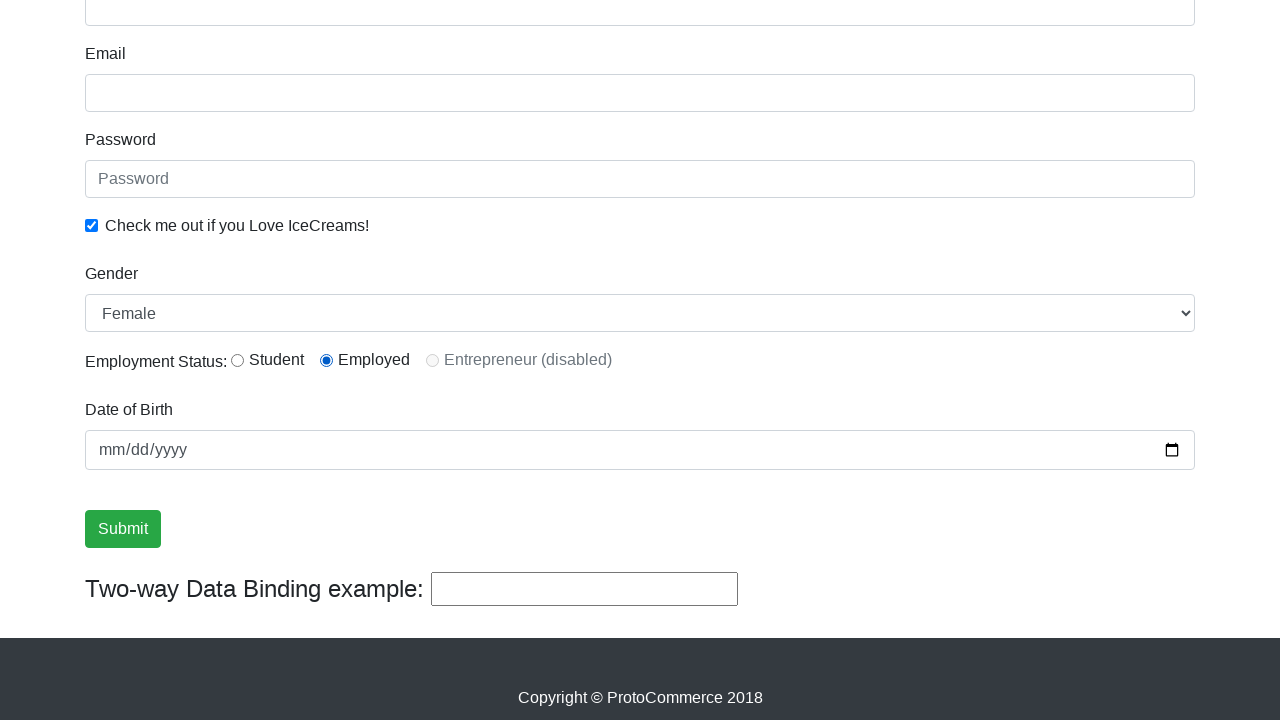

Filled password field with 'quality1' on internal:attr=[placeholder="Password"i]
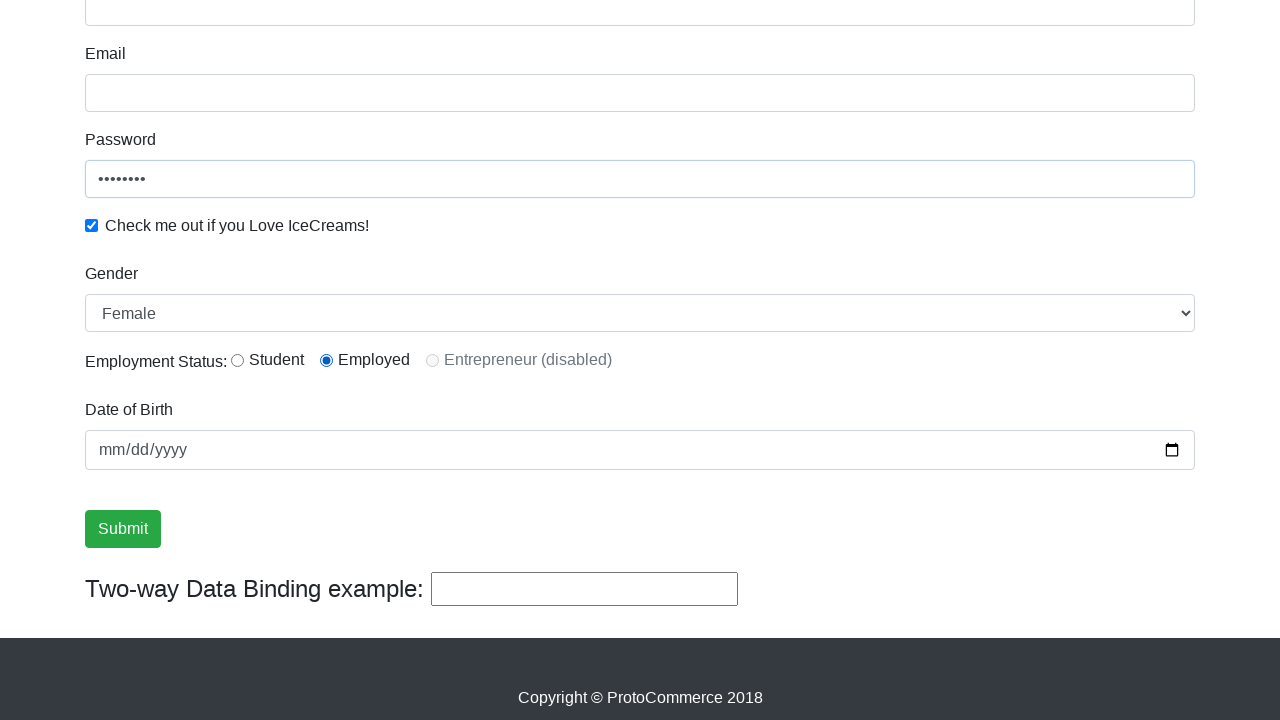

Clicked Submit button at (123, 529) on internal:role=button[name="Submit"i]
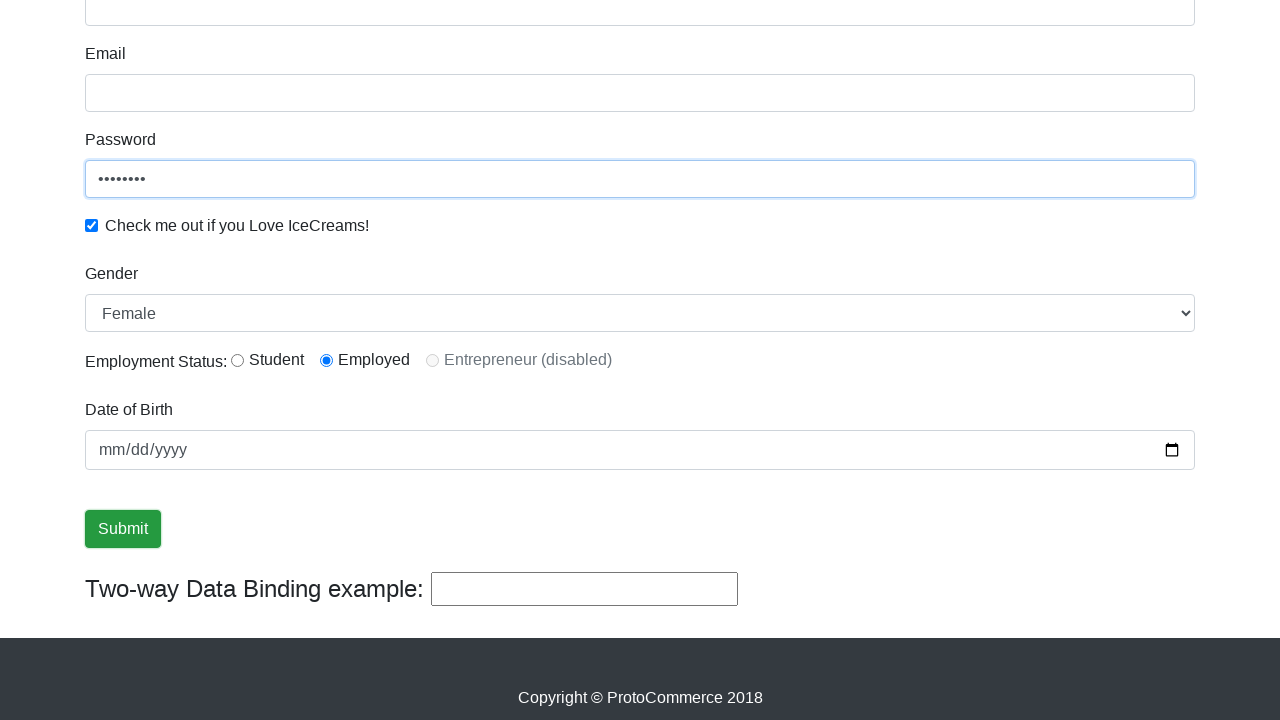

Form submission success message appeared
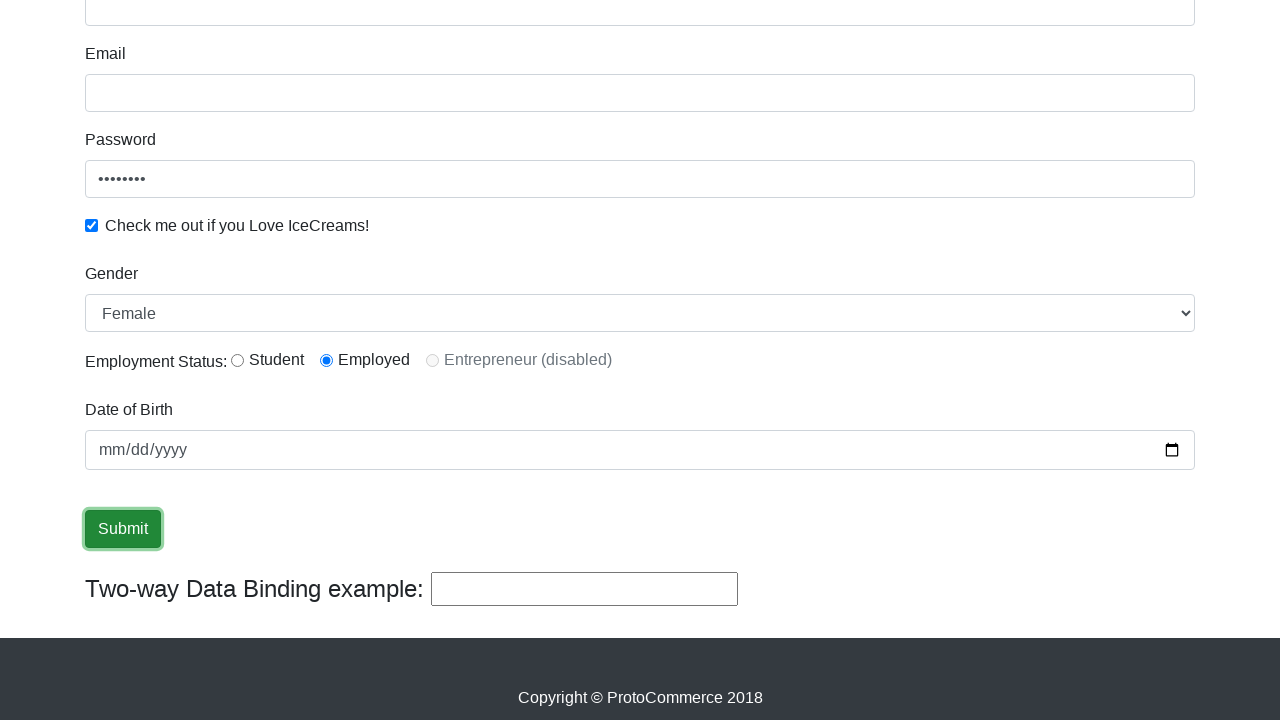

Navigated to Shop page at (349, 28) on internal:role=link[name="Shop"i]
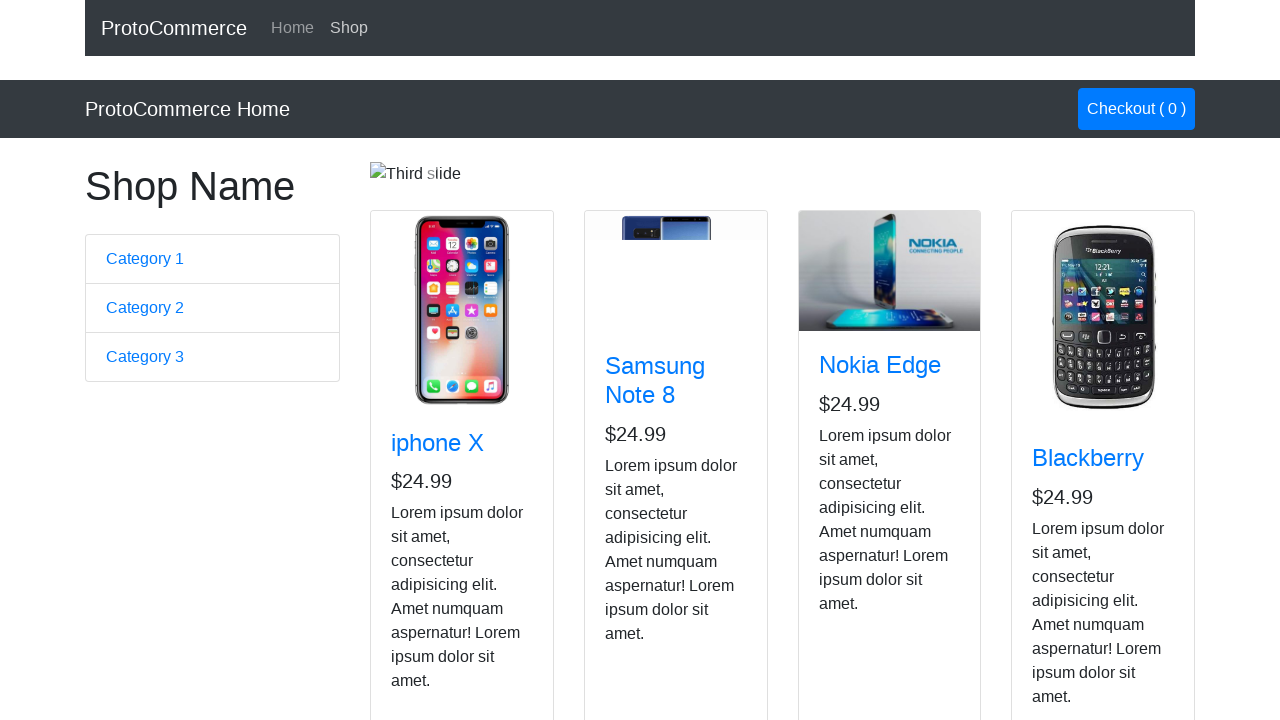

Added Nokia Edge product to cart at (854, 528) on app-card >> internal:has-text="Nokia Edge"i >> internal:role=button[name="Add "i
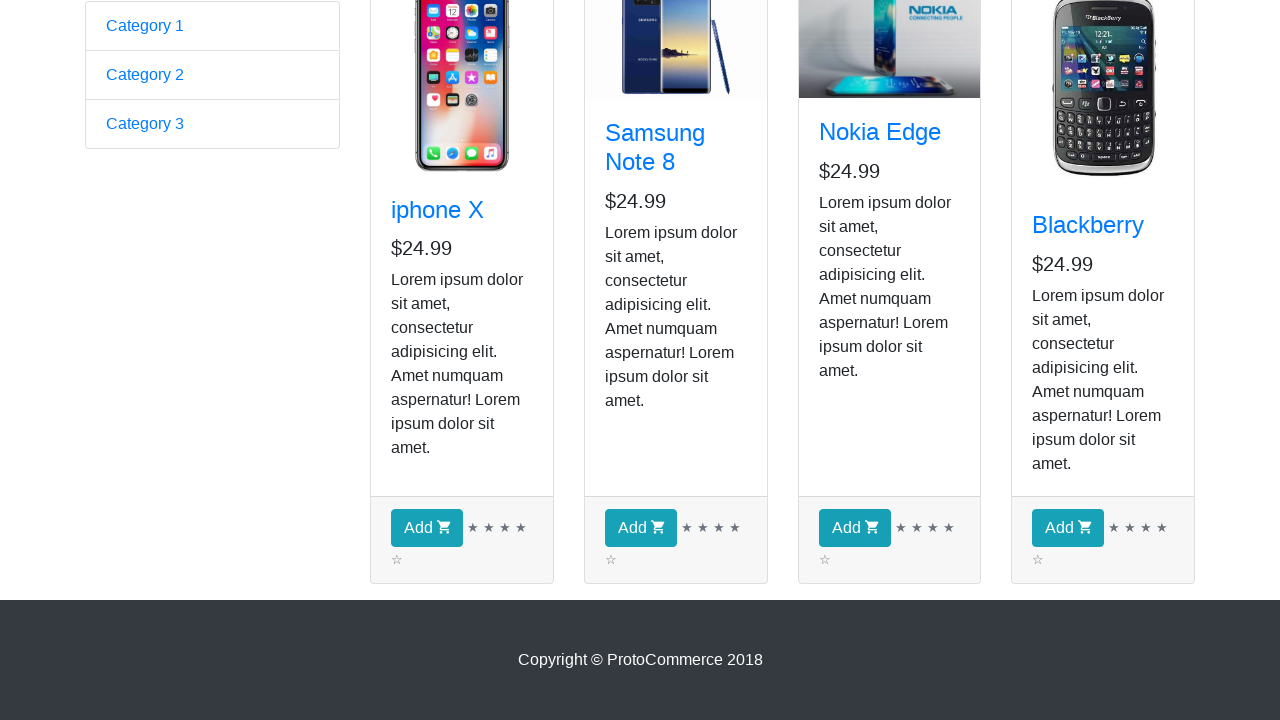

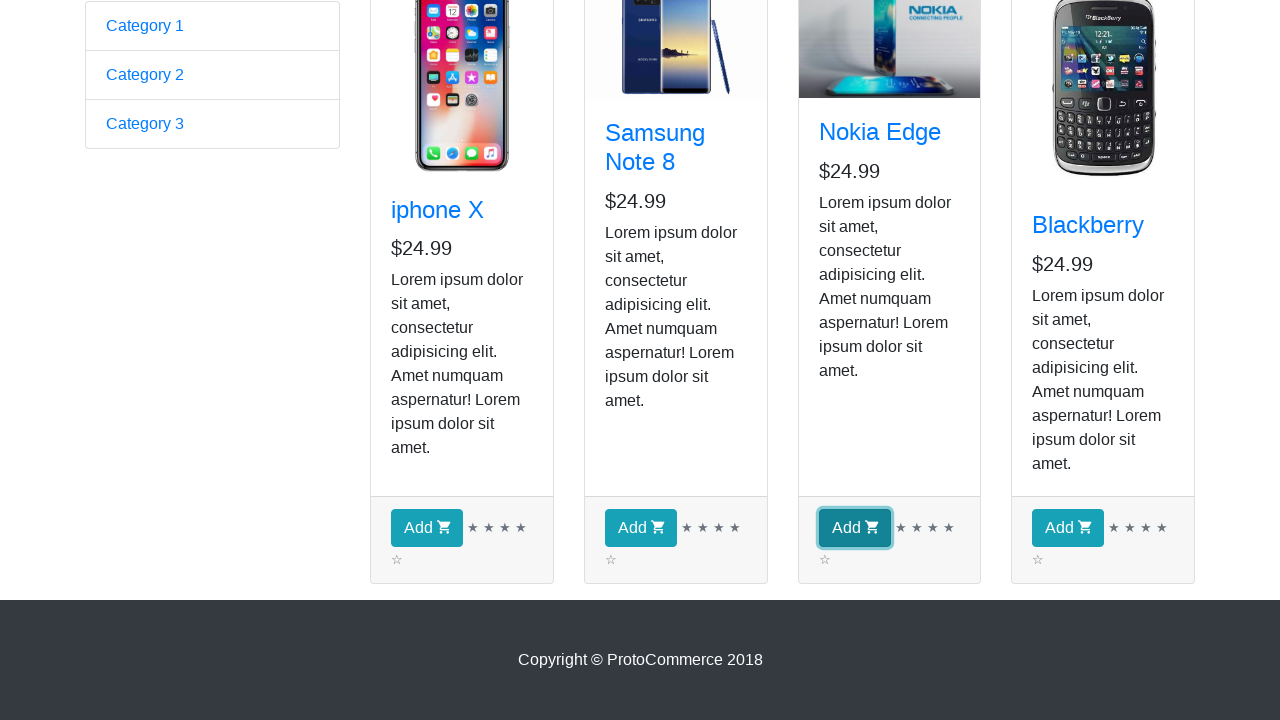